Navigates to a ticketing website and clicks on a category dropdown to view events in that category, then verifies event listings are displayed.

Starting URL: https://www.tomsarkgh.am/

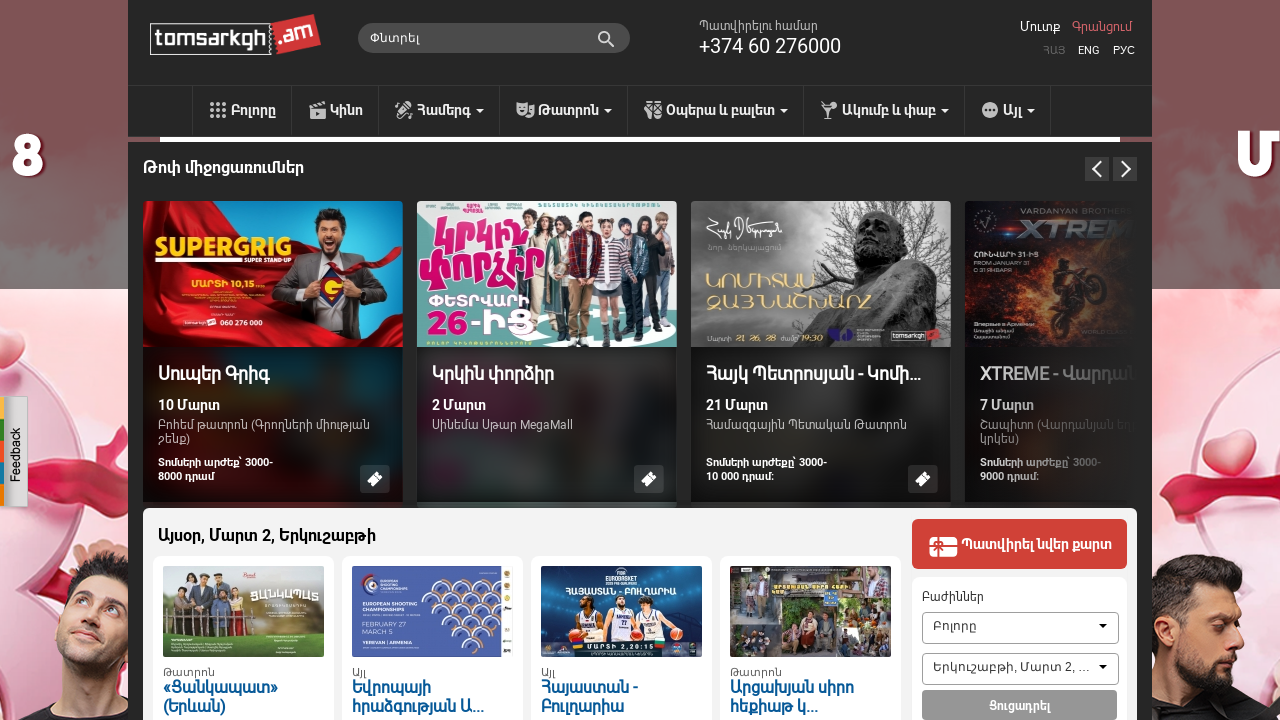

Waited for page to load with networkidle state
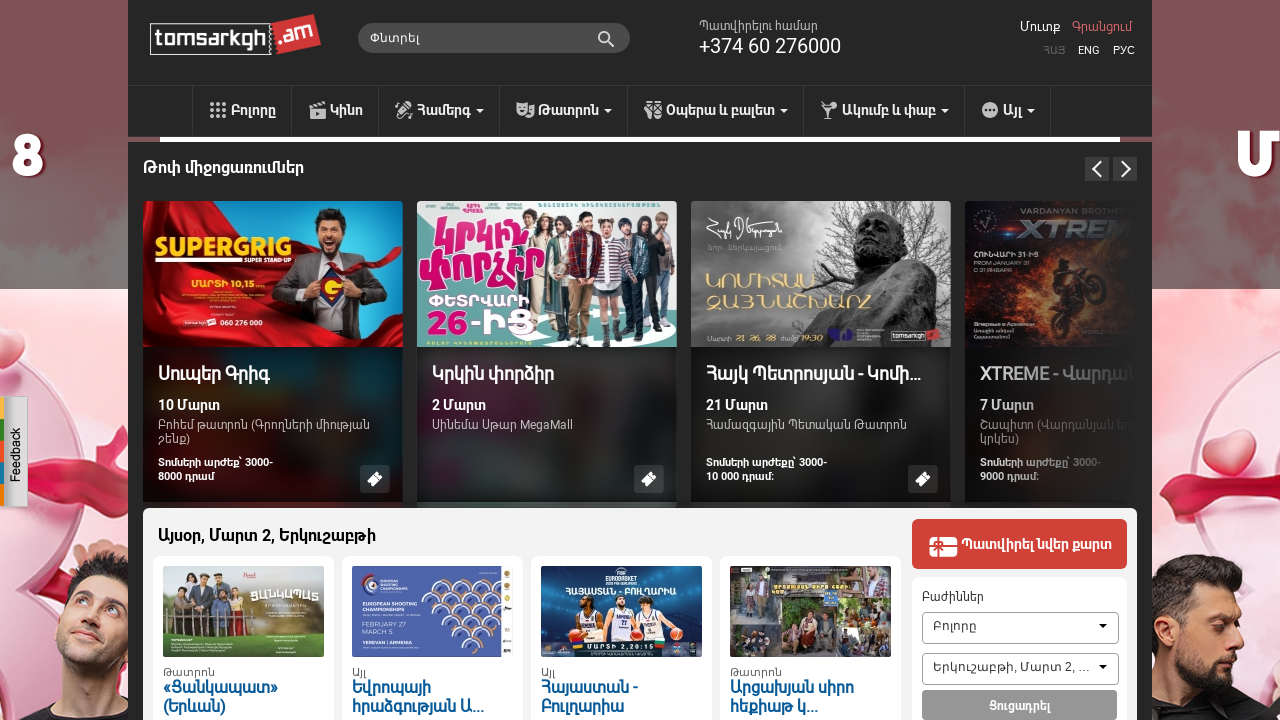

Clicked on the concerts category dropdown at (440, 111) on #drop2
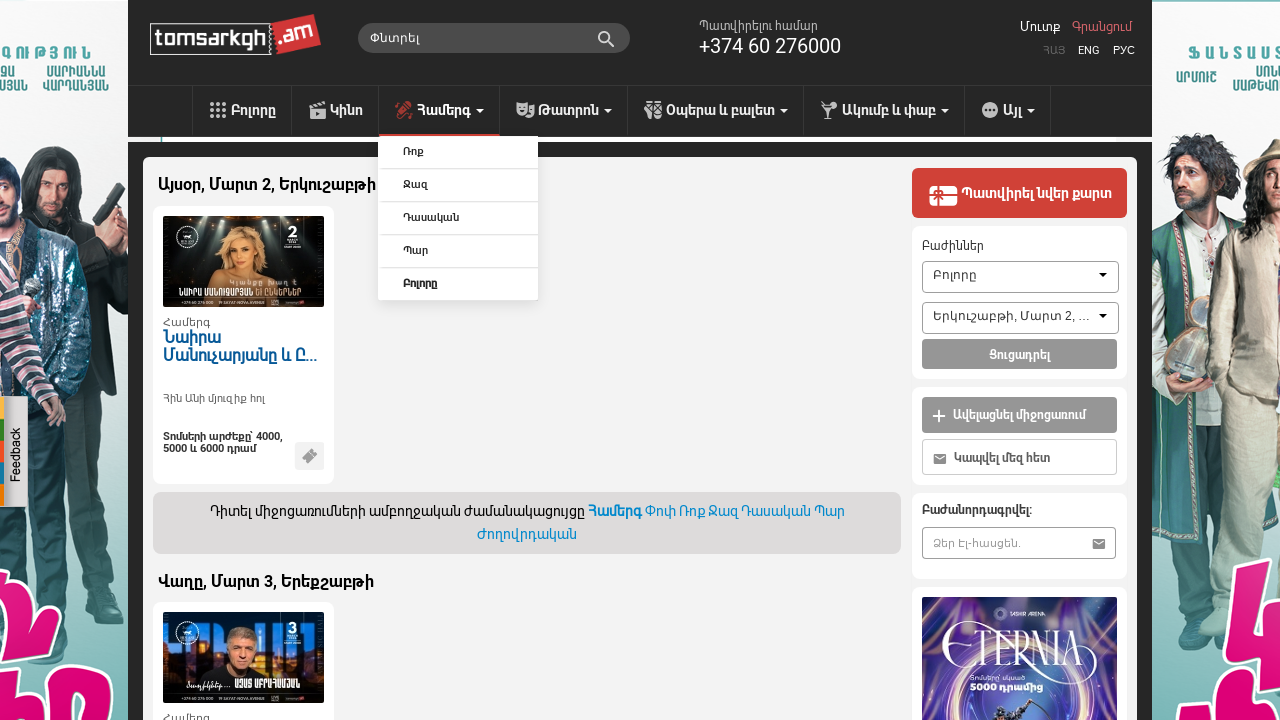

Waited 1000ms for events to load after clicking category
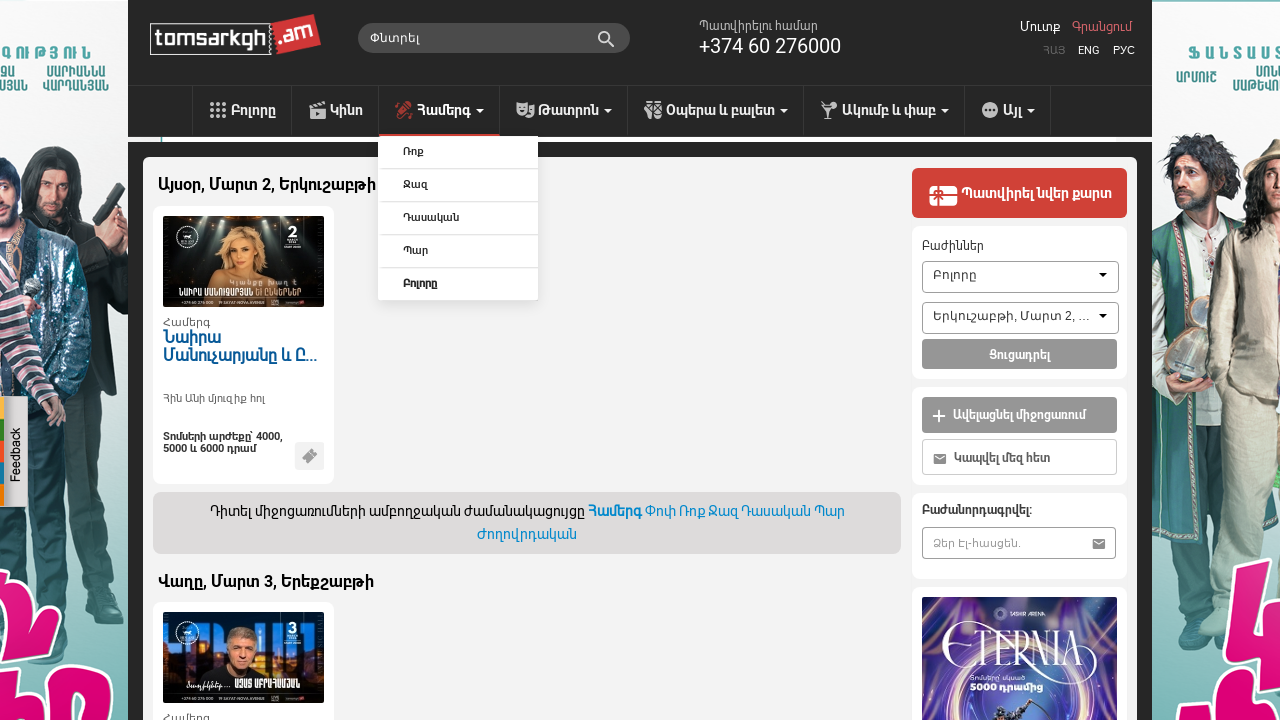

Verified that event listings are displayed
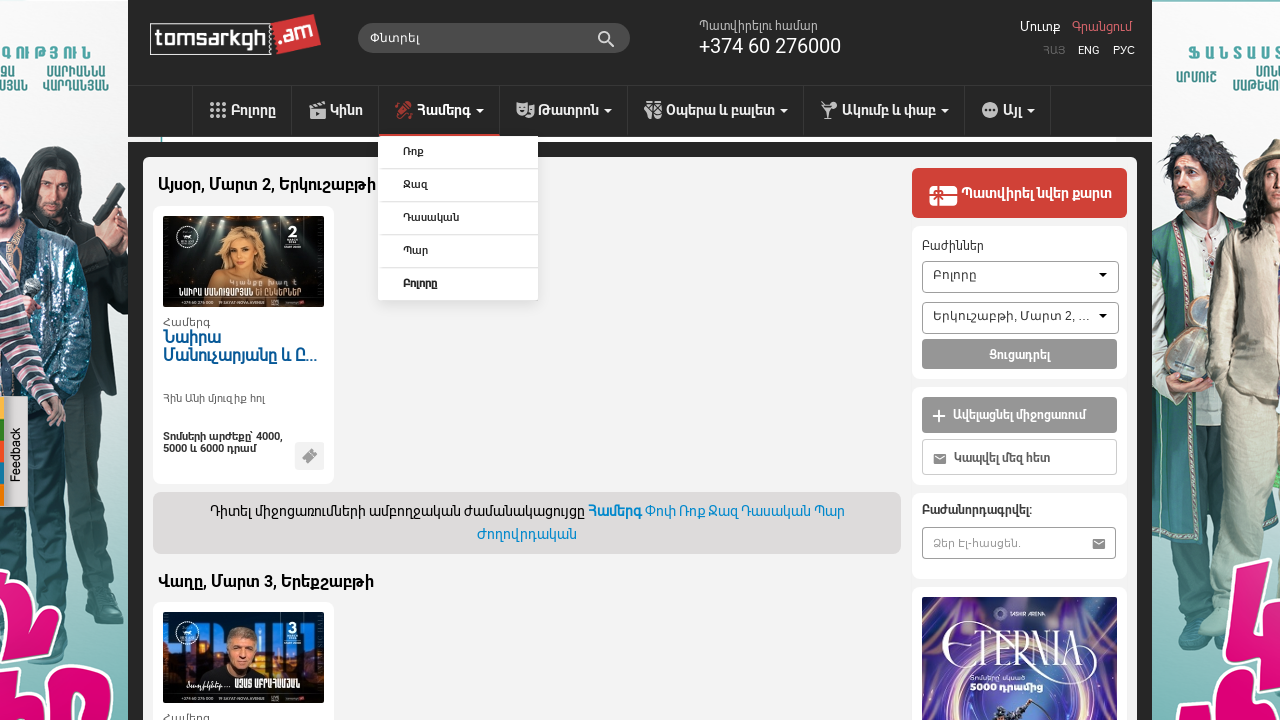

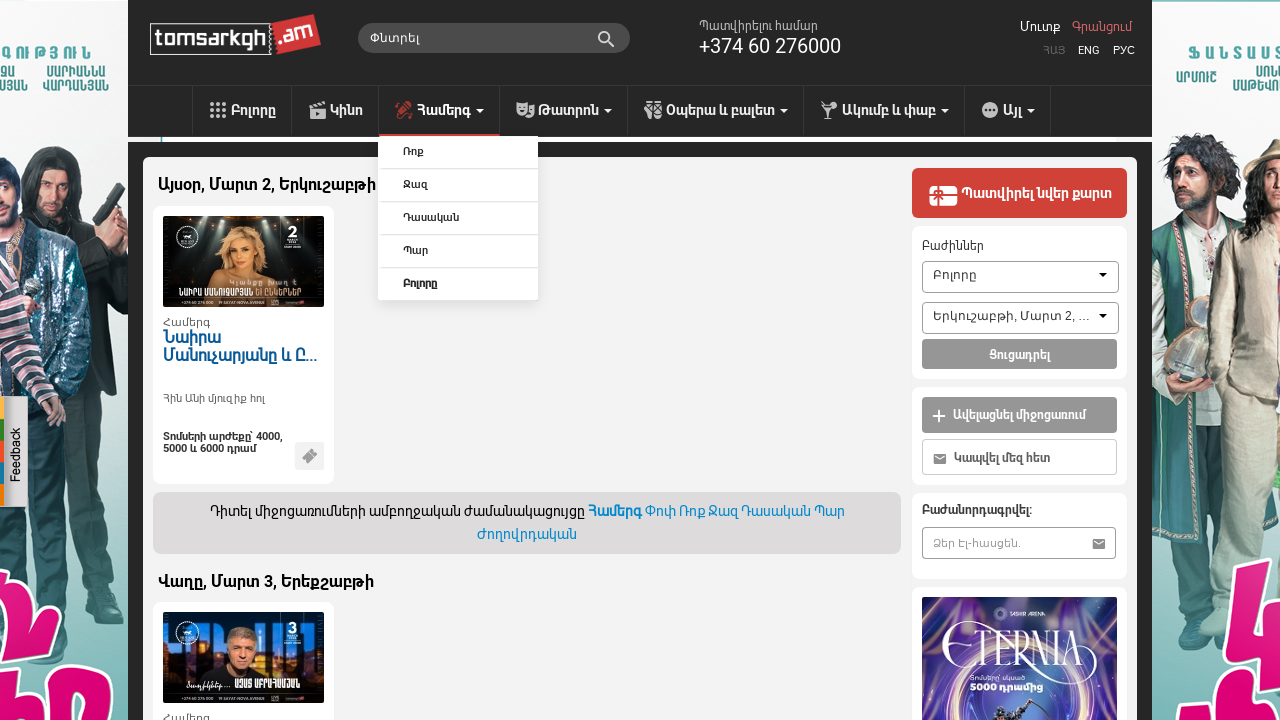